Tests JavaScript alert acceptance by clicking the first alert button, accepting it, and verifying the success message

Starting URL: https://the-internet.herokuapp.com/javascript_alerts

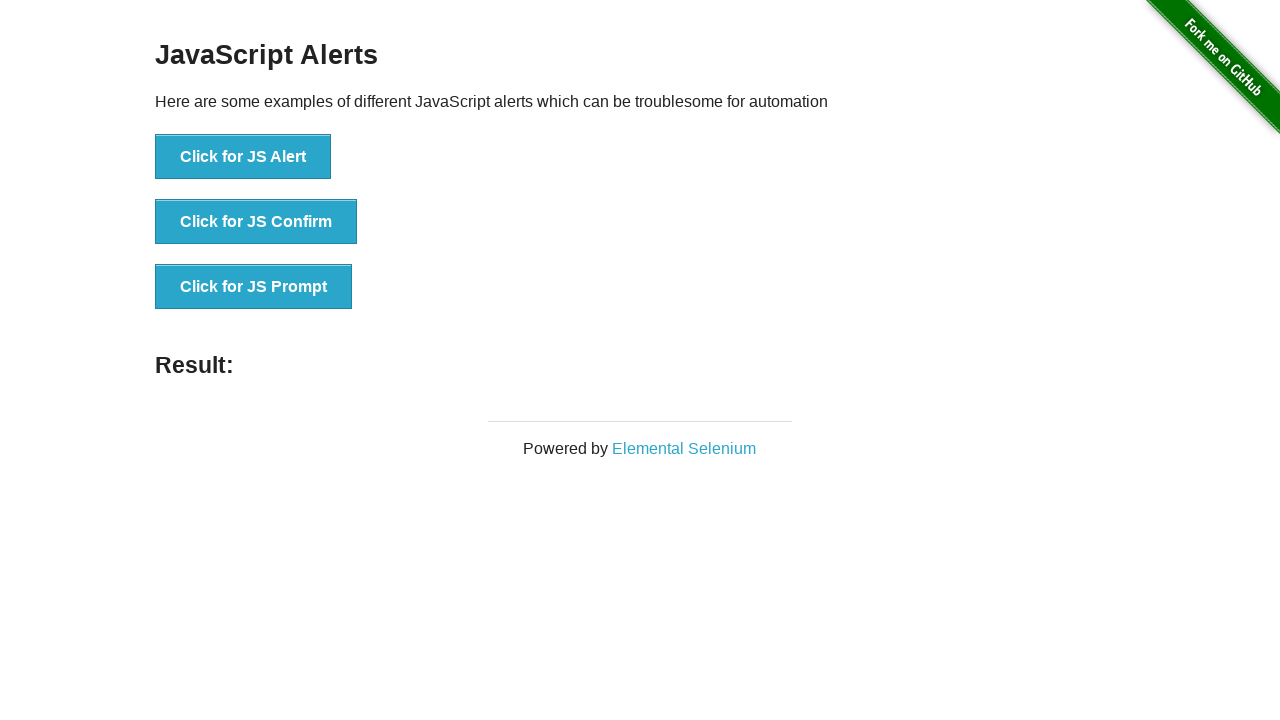

Clicked the first alert button at (243, 157) on xpath=//button[@onclick='jsAlert()']
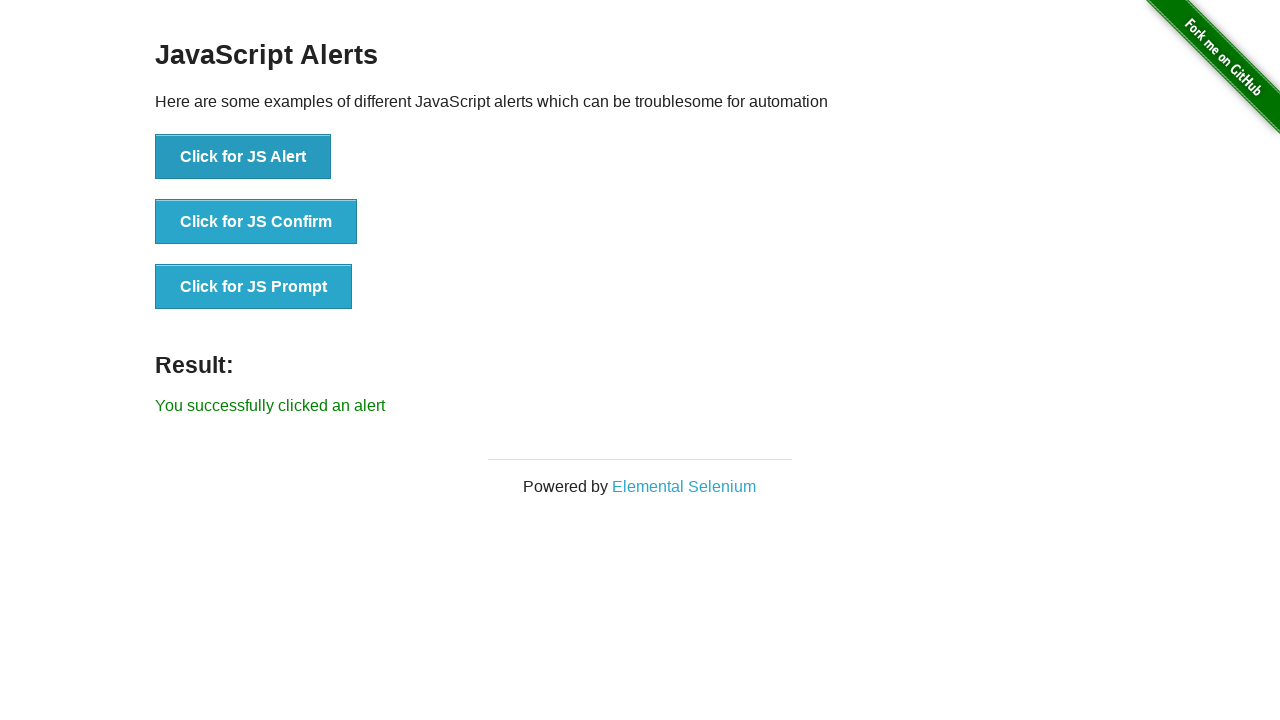

Set up dialog handler to accept alerts
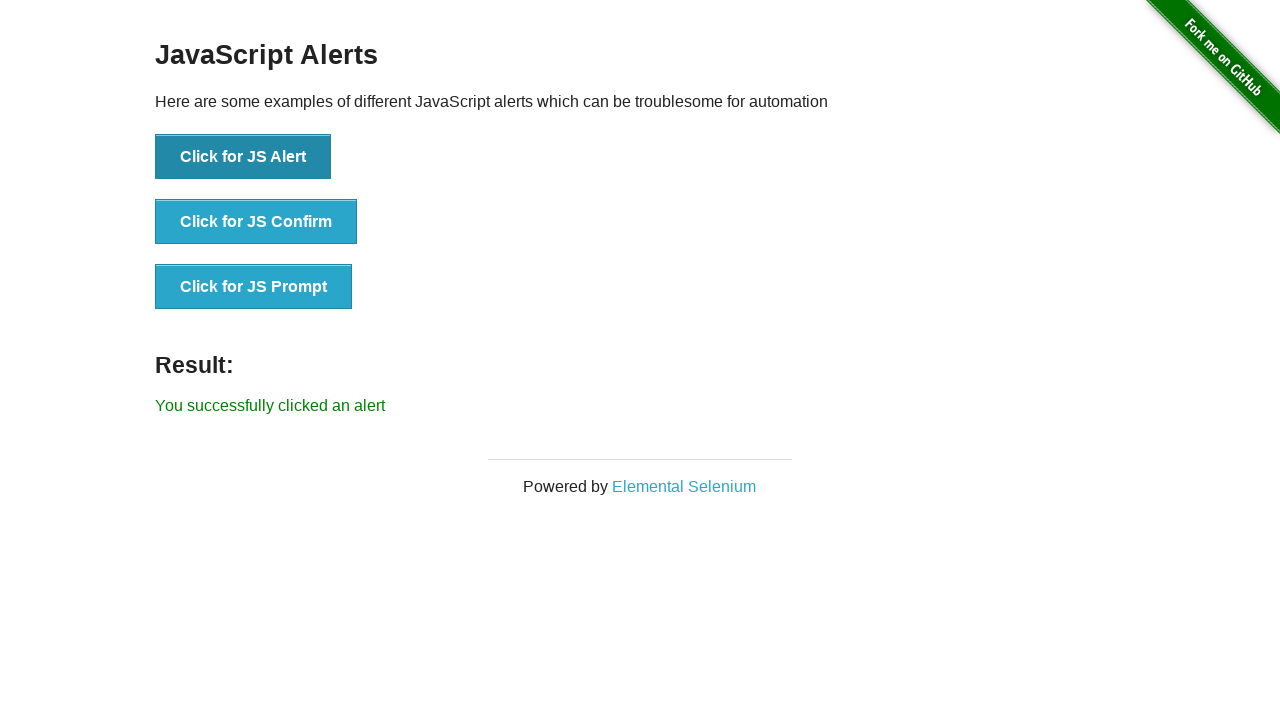

Clicked the alert button and accepted the dialog at (243, 157) on xpath=//button[@onclick='jsAlert()']
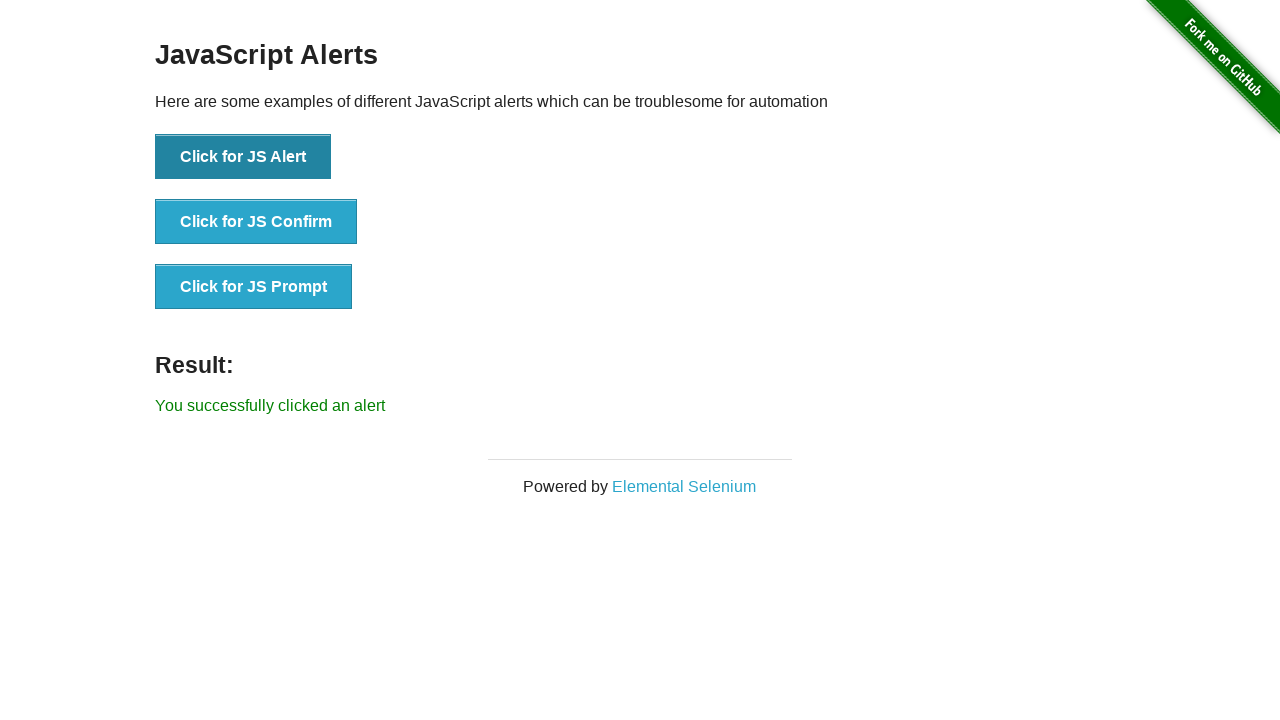

Located the result message element
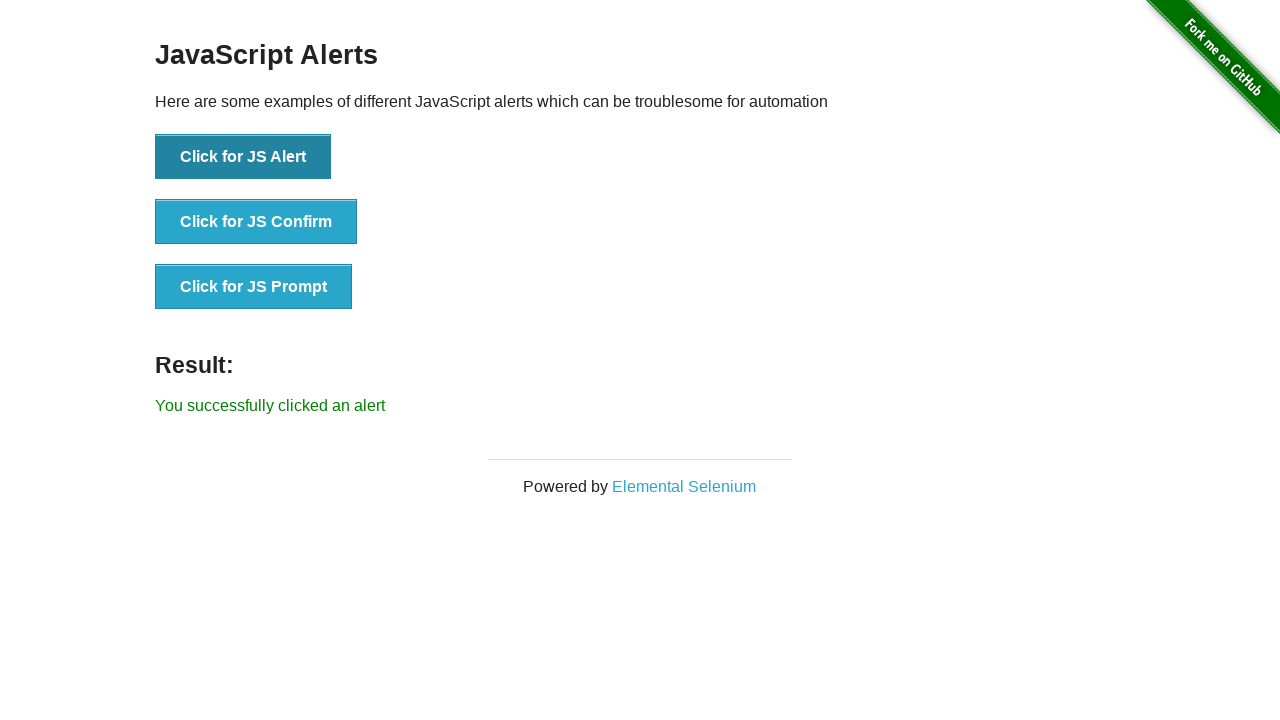

Verified success message: 'You successfully clicked an alert'
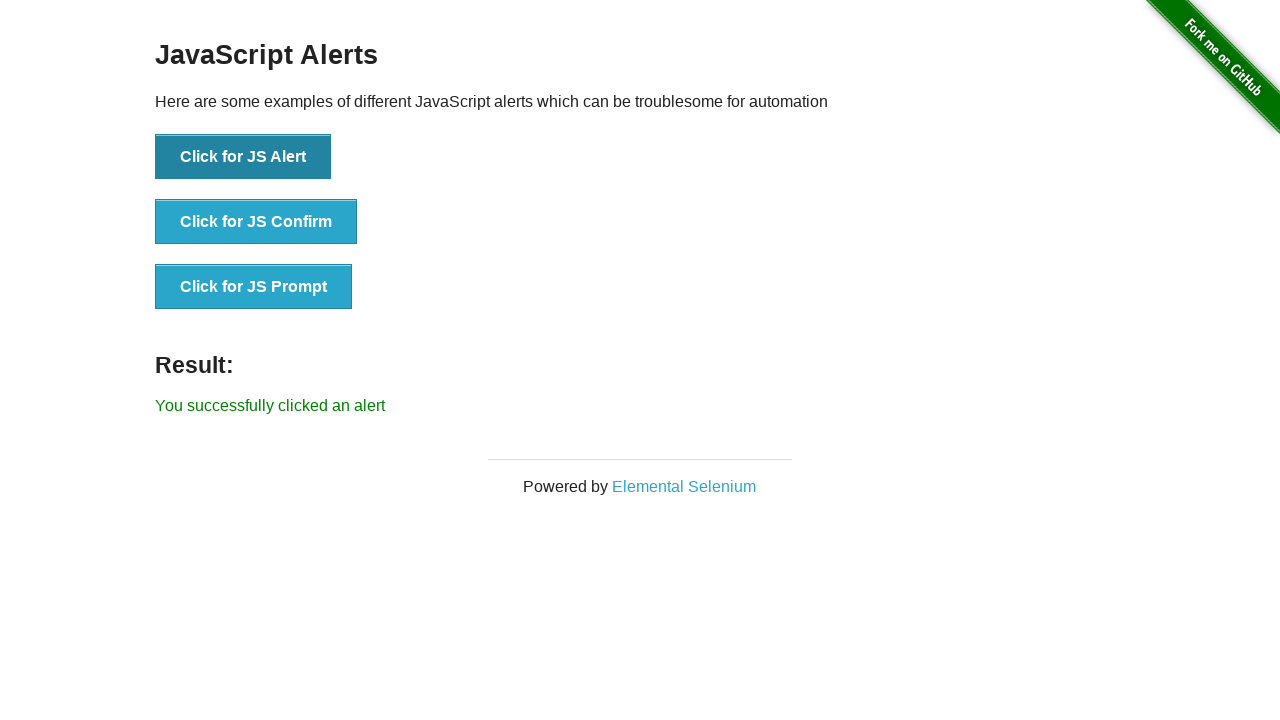

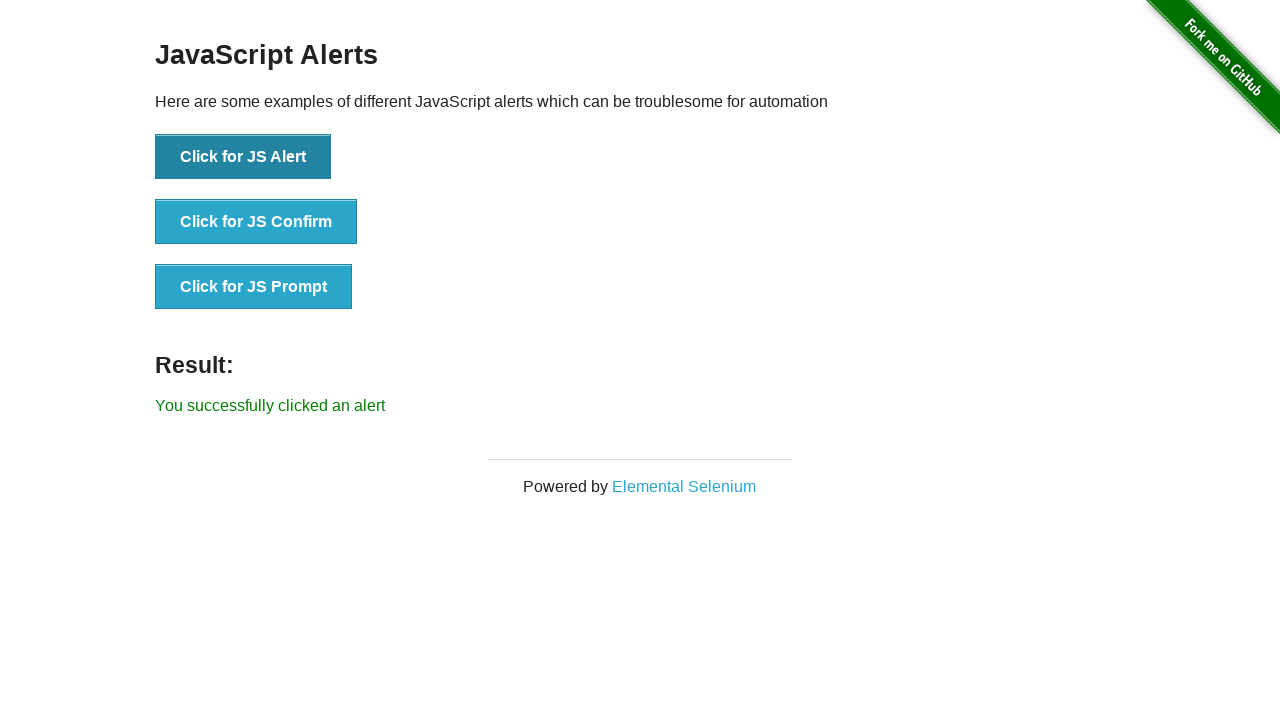